Tests clicking on the search icon/magnifying glass to open the search functionality on the Advantage Online Shopping website

Starting URL: https://advantageonlineshopping.com/

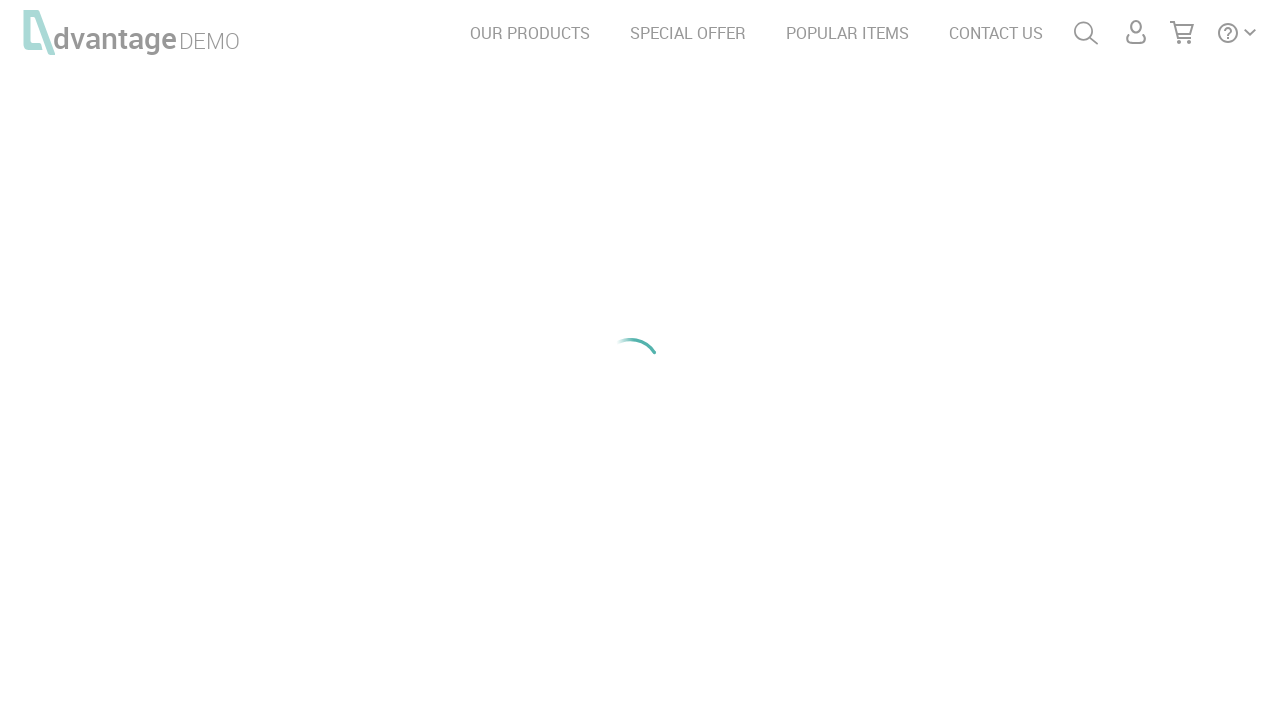

Navigated to Advantage Online Shopping website
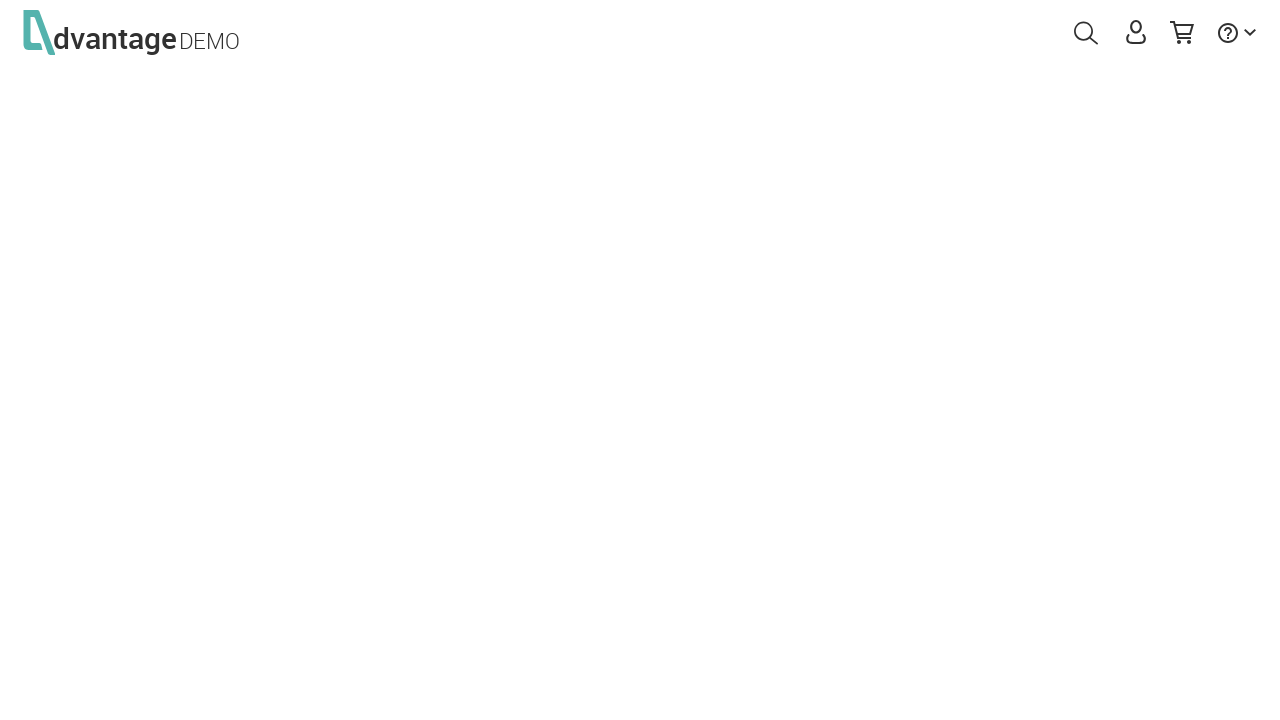

Clicked search icon to open search functionality at (1086, 33) on #menuSearch
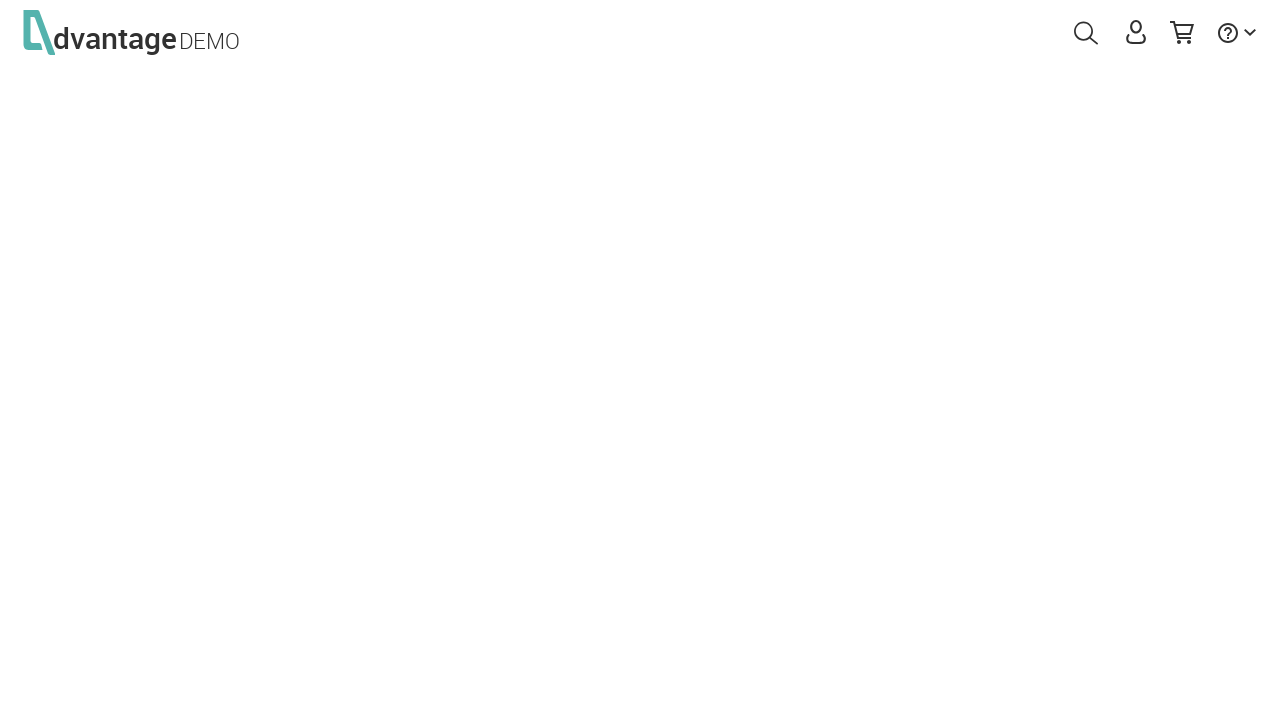

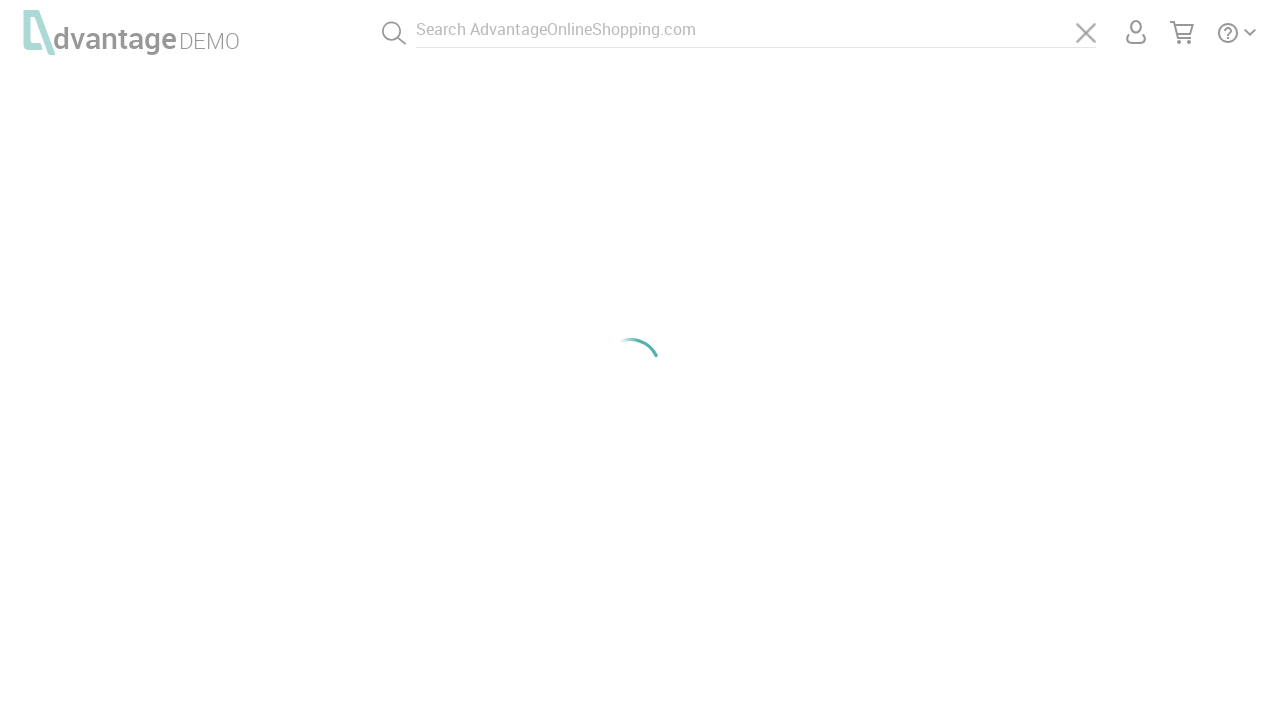